Tests that todo data persists after page reload by creating items, marking one complete, and reloading

Starting URL: https://demo.playwright.dev/todomvc

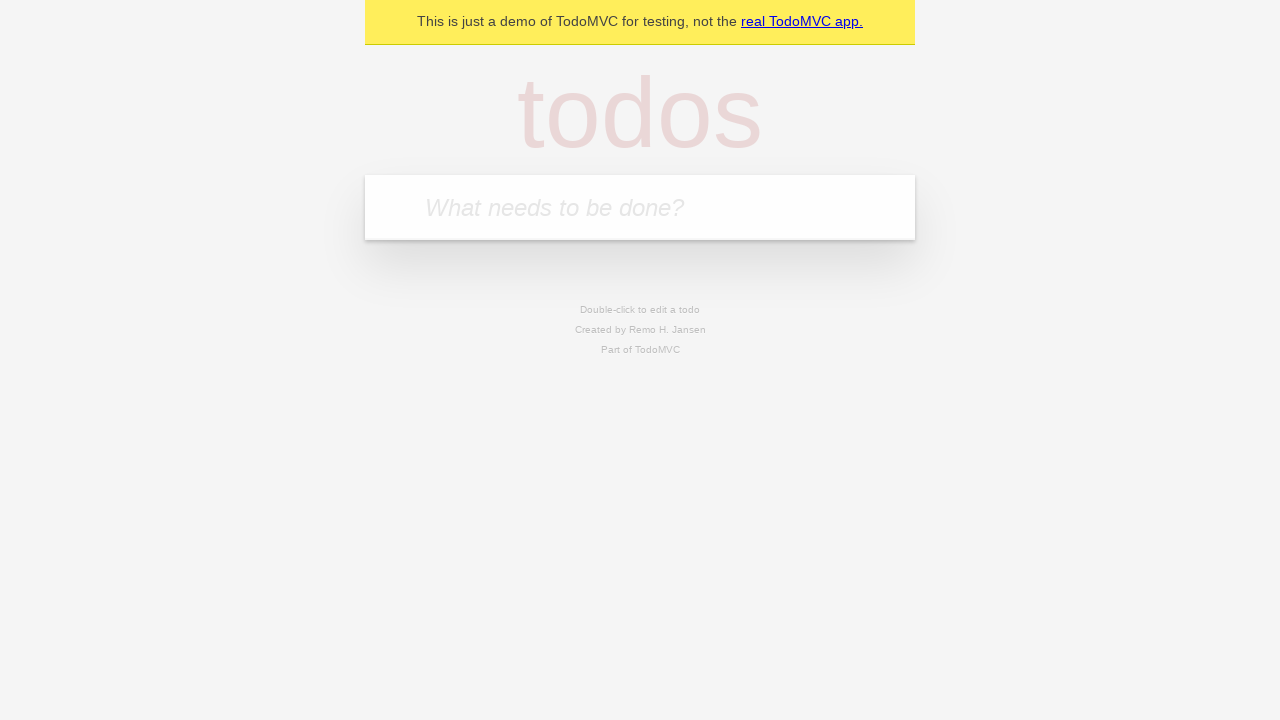

Filled todo input with 'buy some cheese' on internal:attr=[placeholder="What needs to be done?"i]
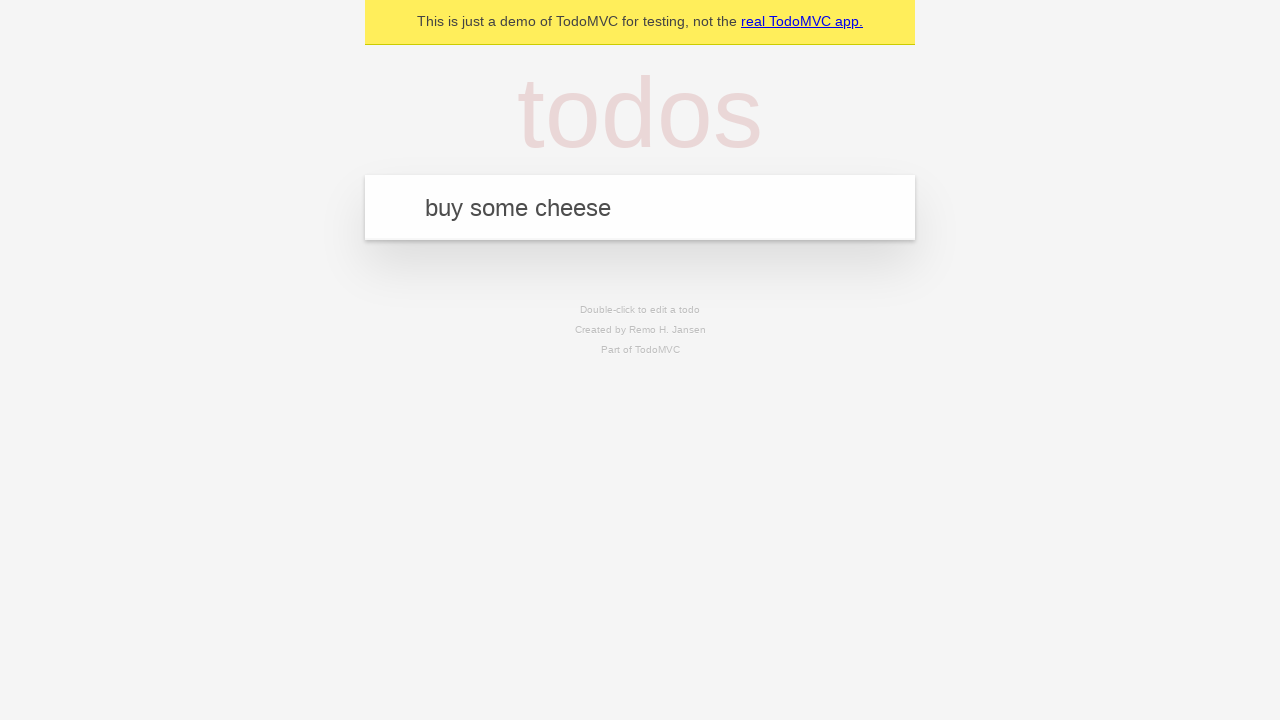

Pressed Enter to create first todo on internal:attr=[placeholder="What needs to be done?"i]
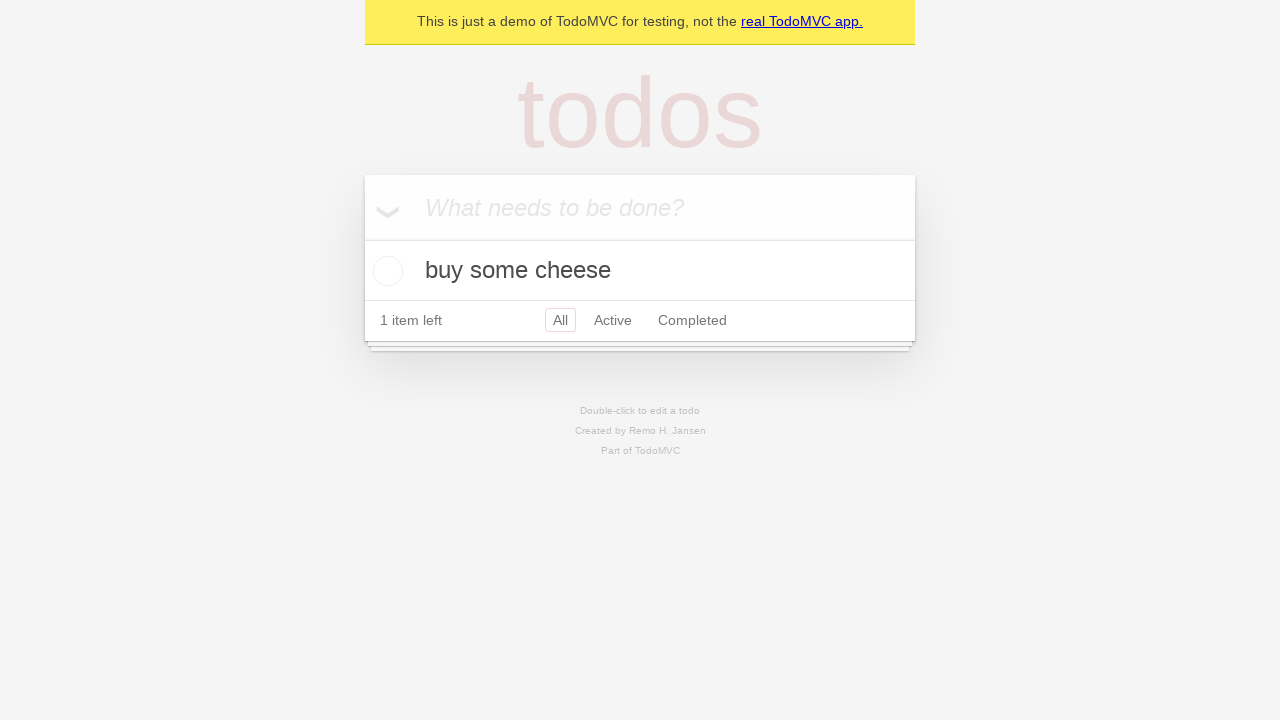

Filled todo input with 'feed the cat' on internal:attr=[placeholder="What needs to be done?"i]
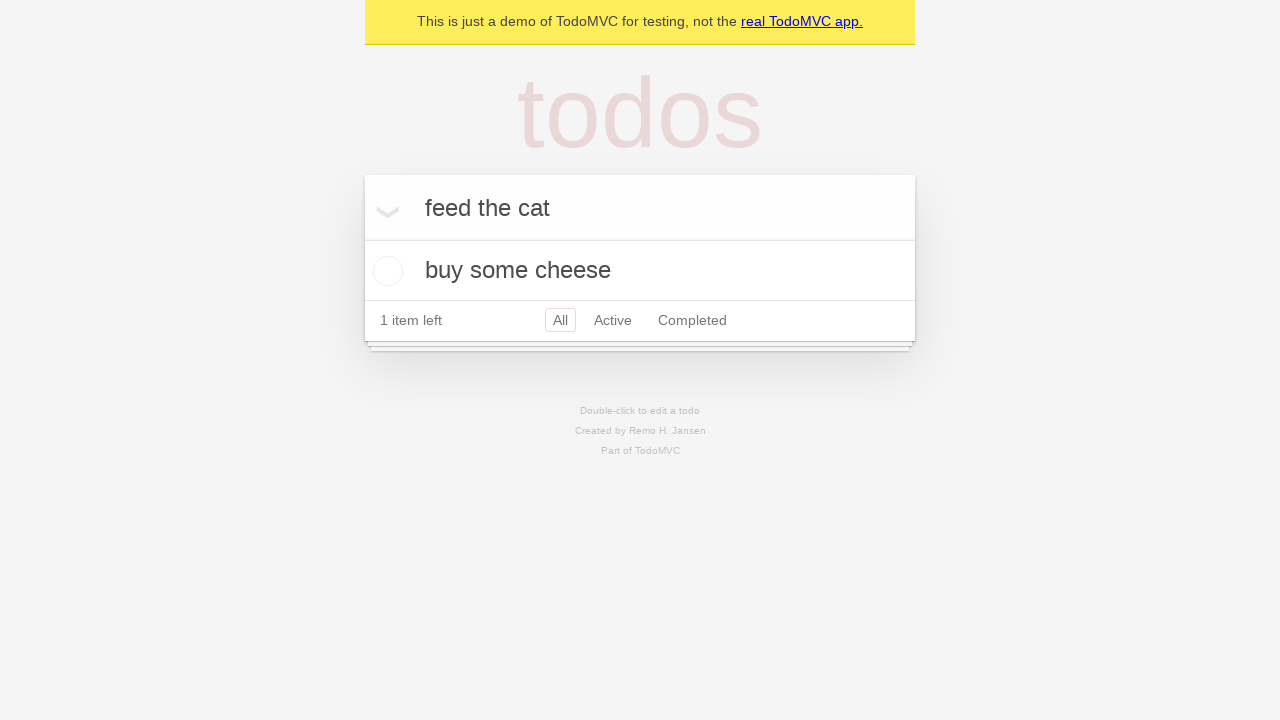

Pressed Enter to create second todo on internal:attr=[placeholder="What needs to be done?"i]
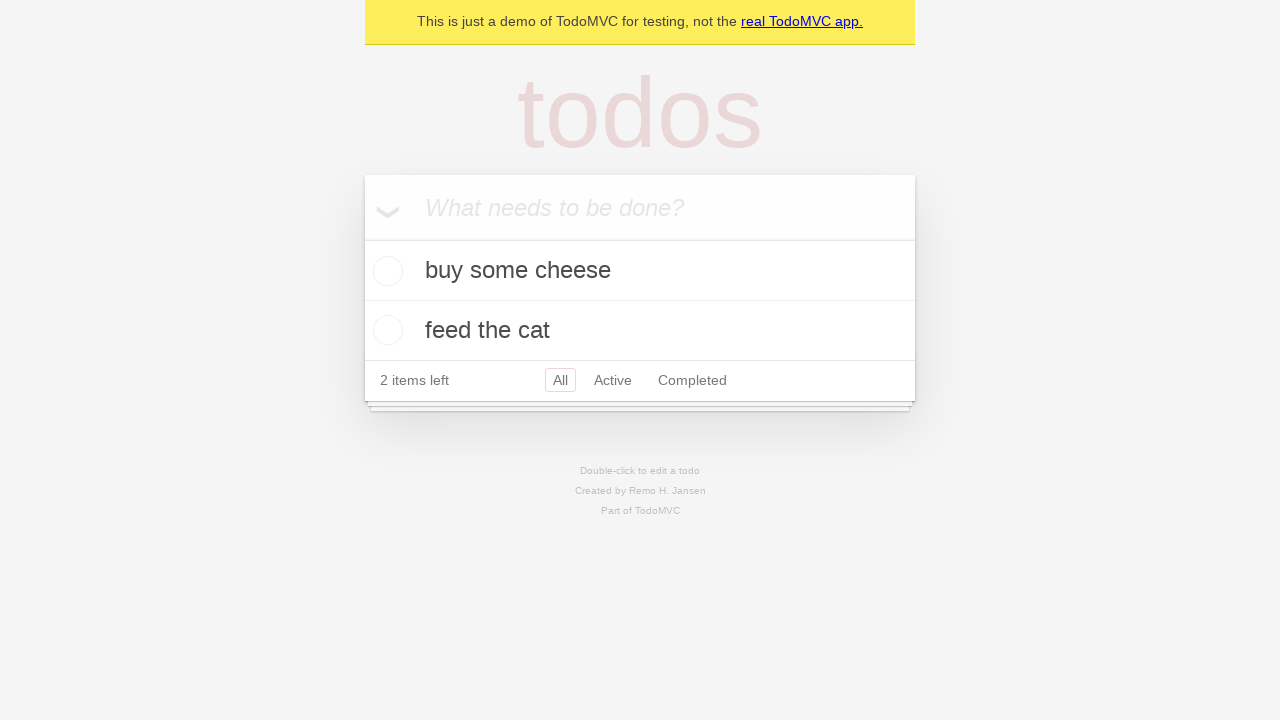

Marked first todo as complete at (385, 271) on internal:testid=[data-testid="todo-item"s] >> nth=0 >> internal:role=checkbox
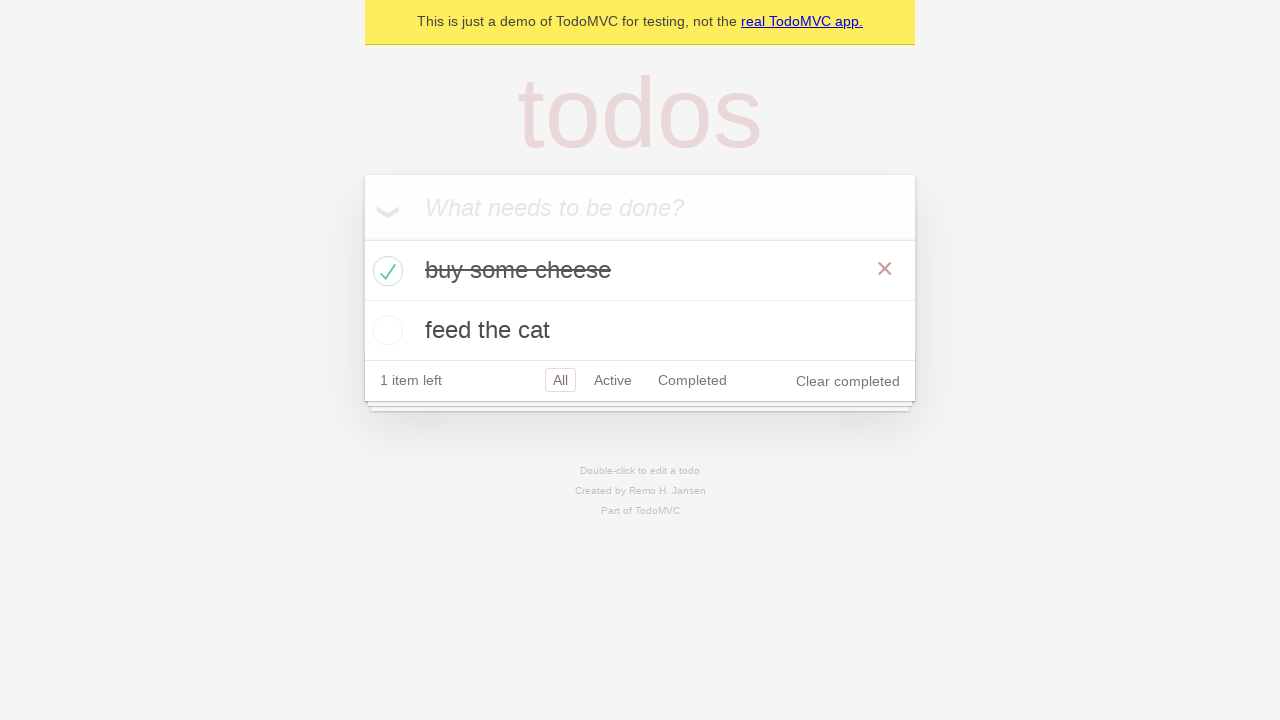

Reloaded page to verify data persistence
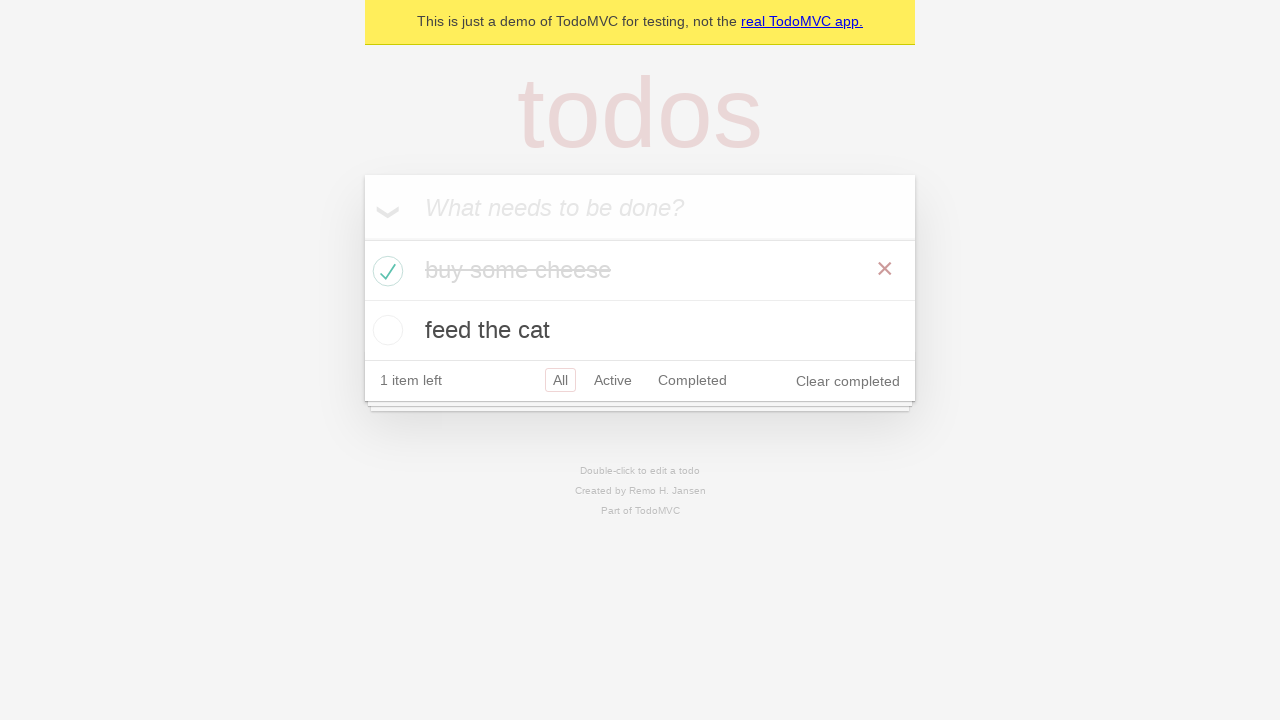

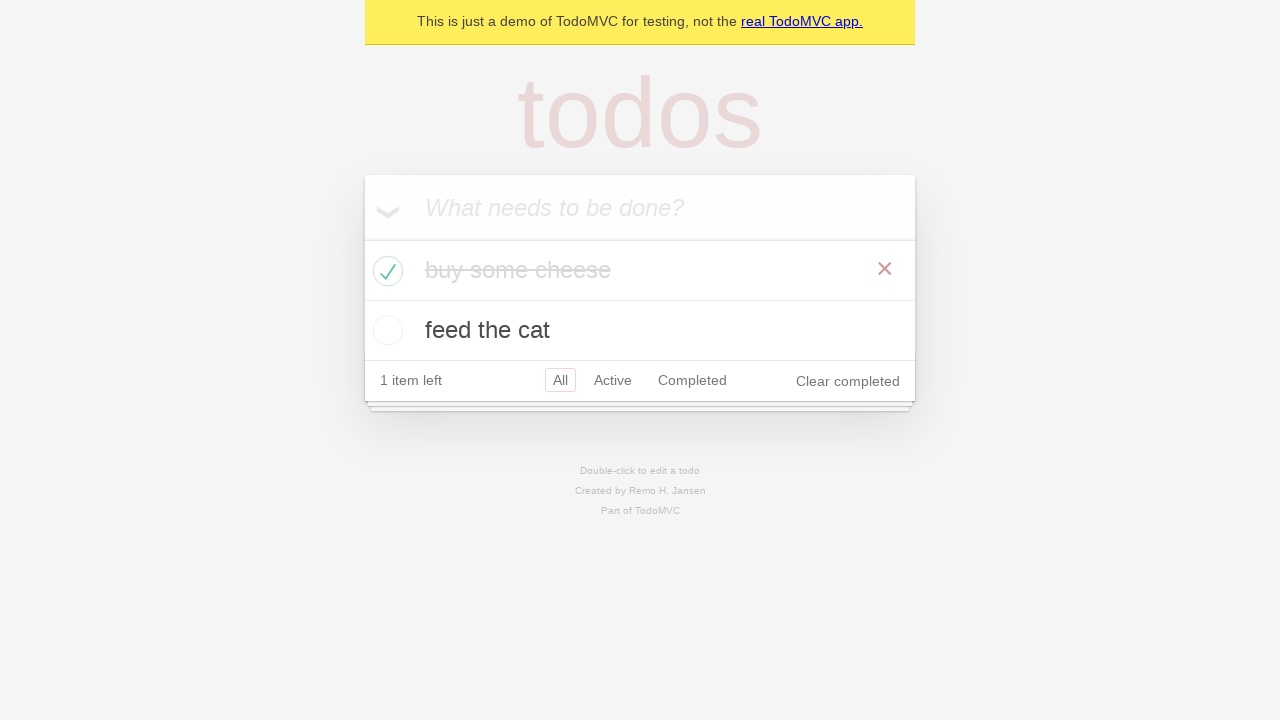